Tests link counting and navigation on a practice automation page, including counting all links, footer links, and first column links, then opening each link in the first footer column in new tabs and retrieving their titles

Starting URL: https://www.rahulshettyacademy.com/AutomationPractice/

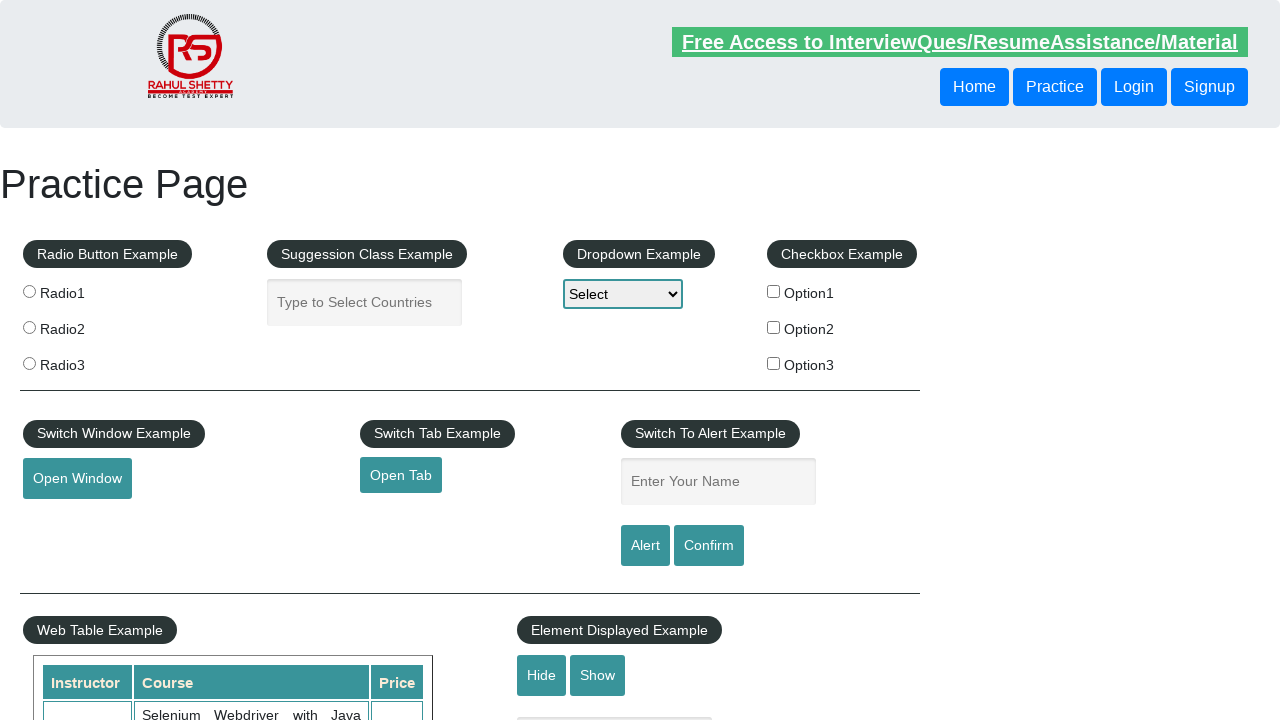

Counted all links on page: 27 total
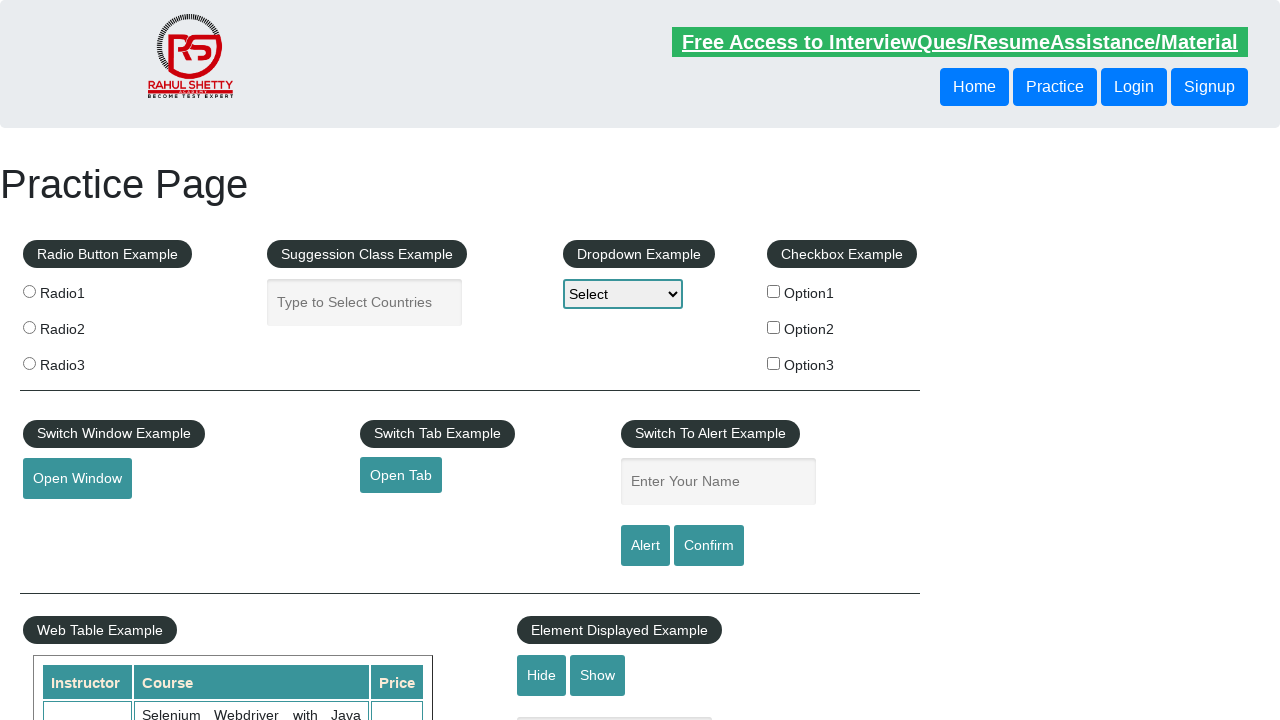

Counted links in footer section: 20 total
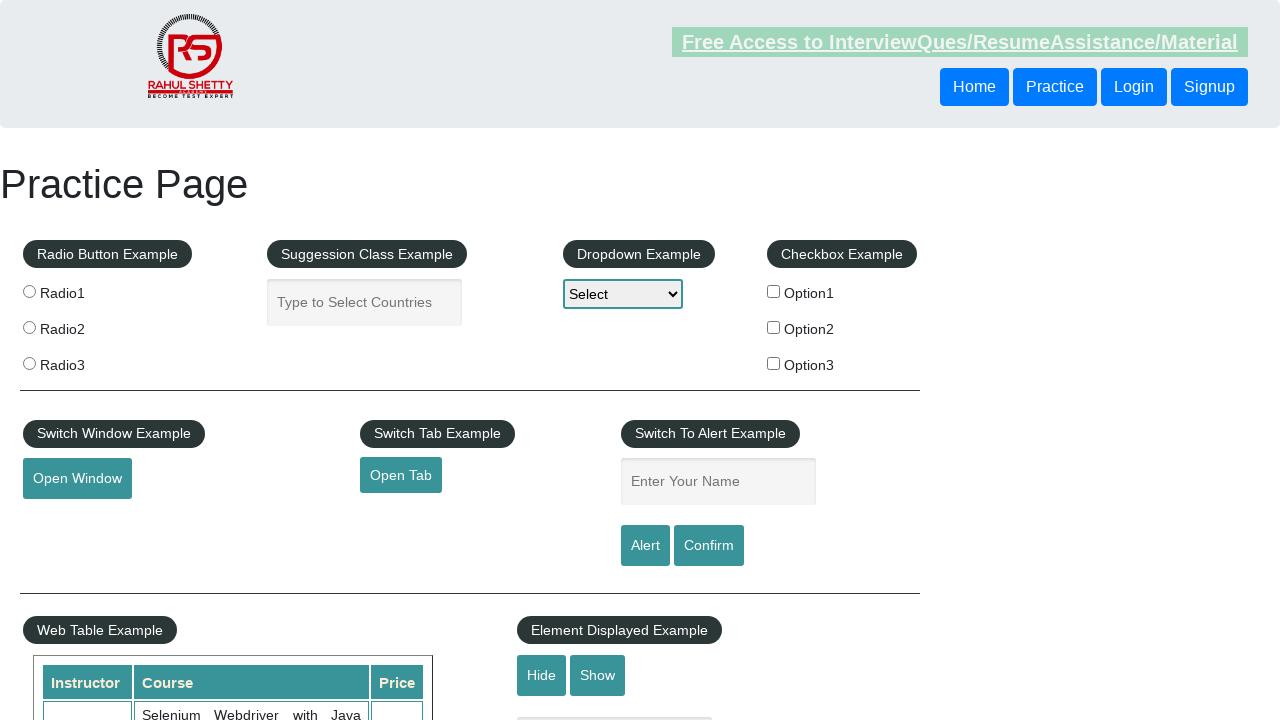

Counted footer links using xpath: 20 total
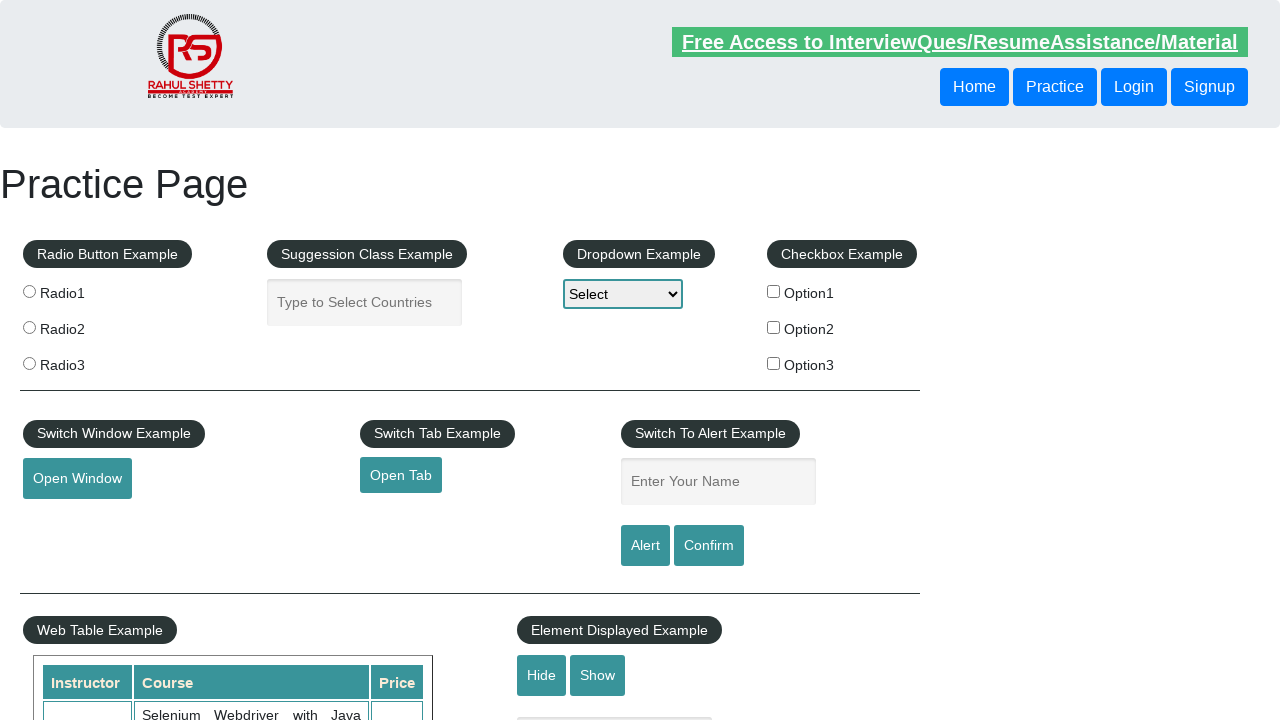

Counted links in first footer column: 5 total
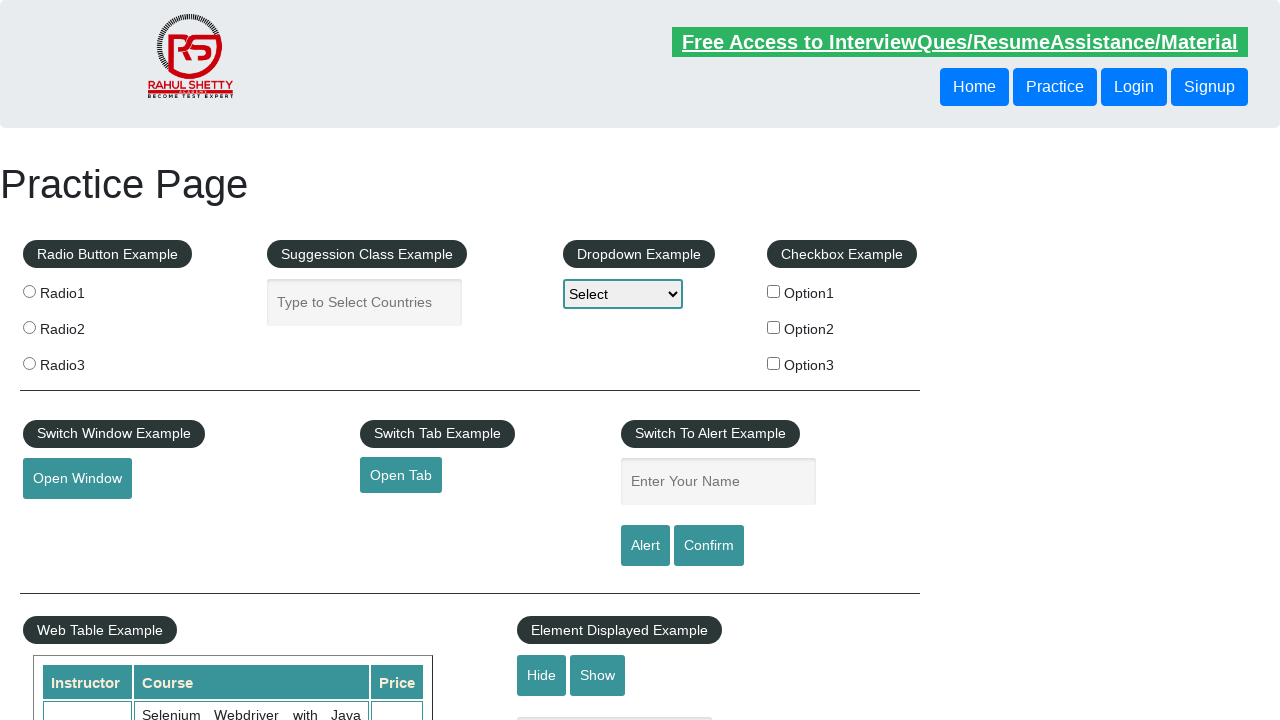

Located all links in first footer column section
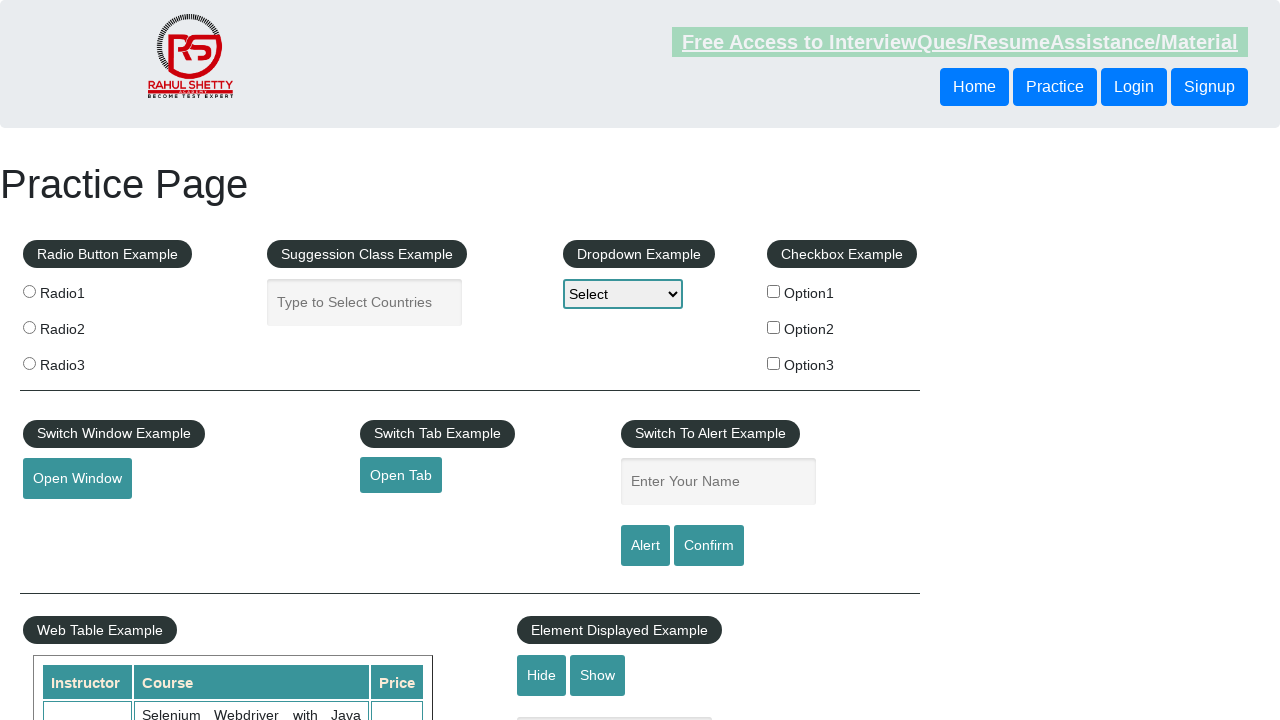

Opened link 1 from first footer column in new tab using Ctrl+click at (68, 520) on #gf-BIG table tbody tr td:first-child ul >> a >> nth=1
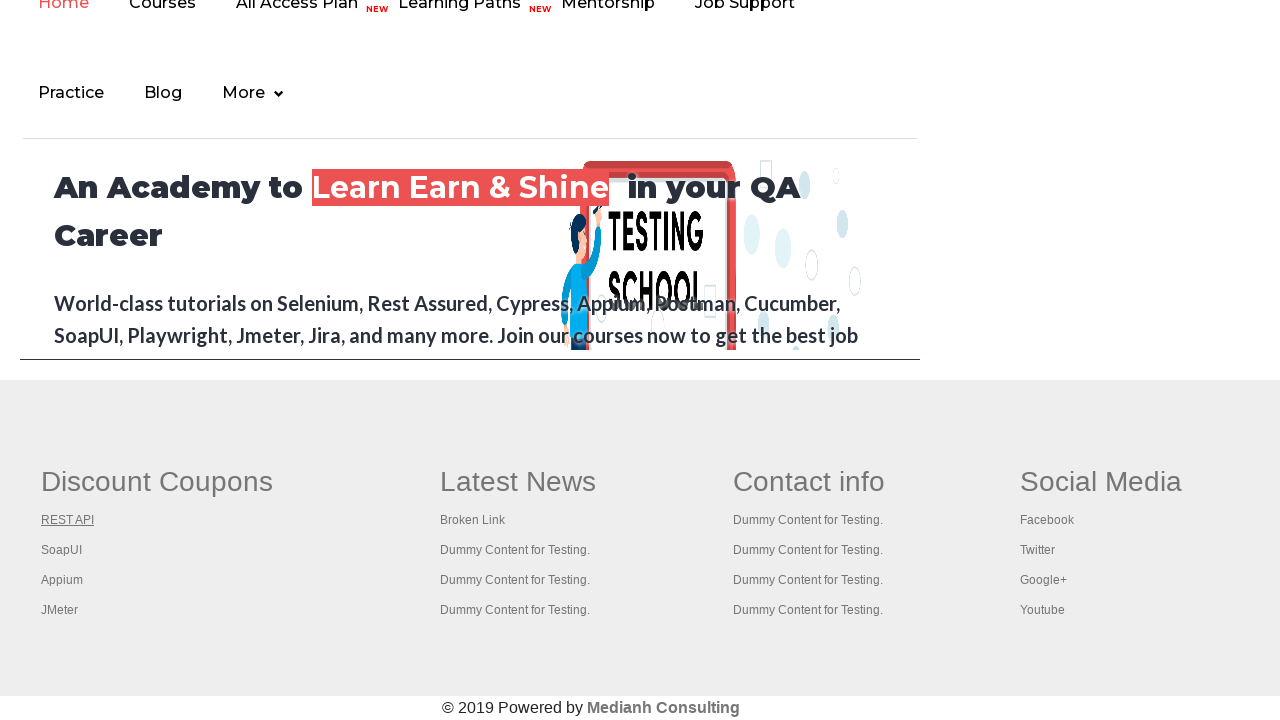

Opened link 2 from first footer column in new tab using Ctrl+click at (62, 550) on #gf-BIG table tbody tr td:first-child ul >> a >> nth=2
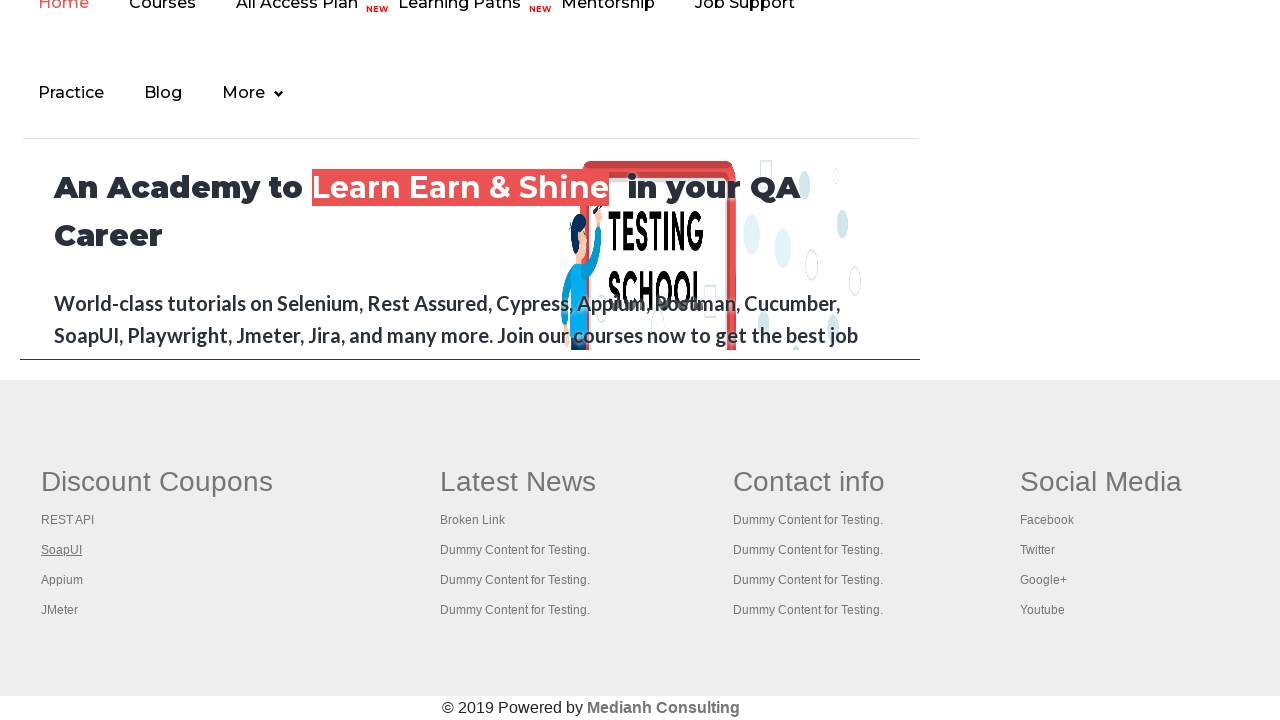

Opened link 3 from first footer column in new tab using Ctrl+click at (62, 580) on #gf-BIG table tbody tr td:first-child ul >> a >> nth=3
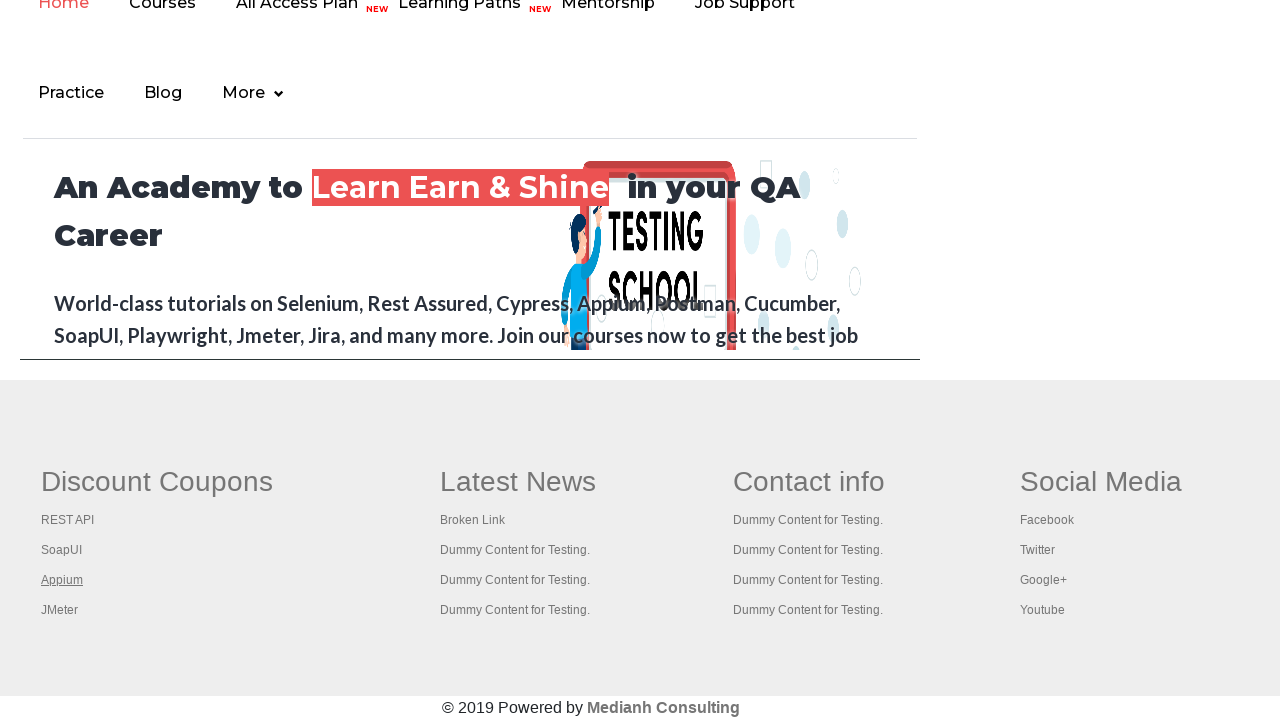

Opened link 4 from first footer column in new tab using Ctrl+click at (60, 610) on #gf-BIG table tbody tr td:first-child ul >> a >> nth=4
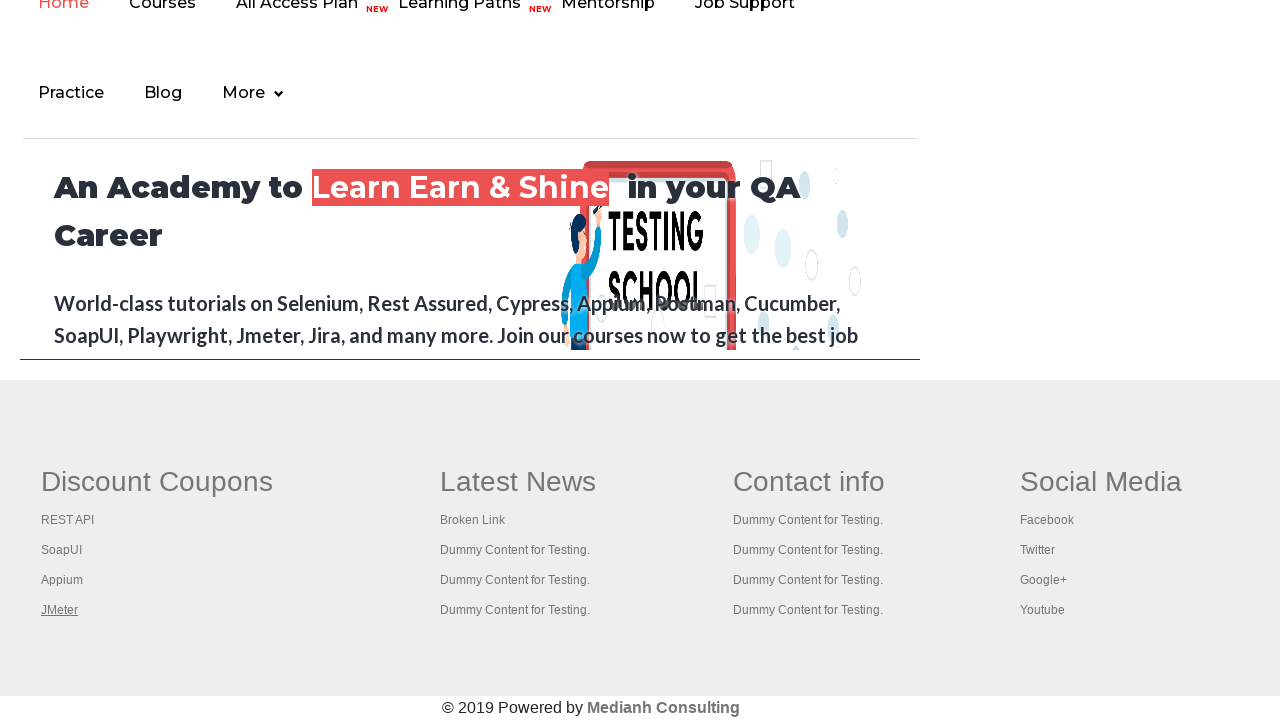

Waited 5 seconds for all new tabs to load
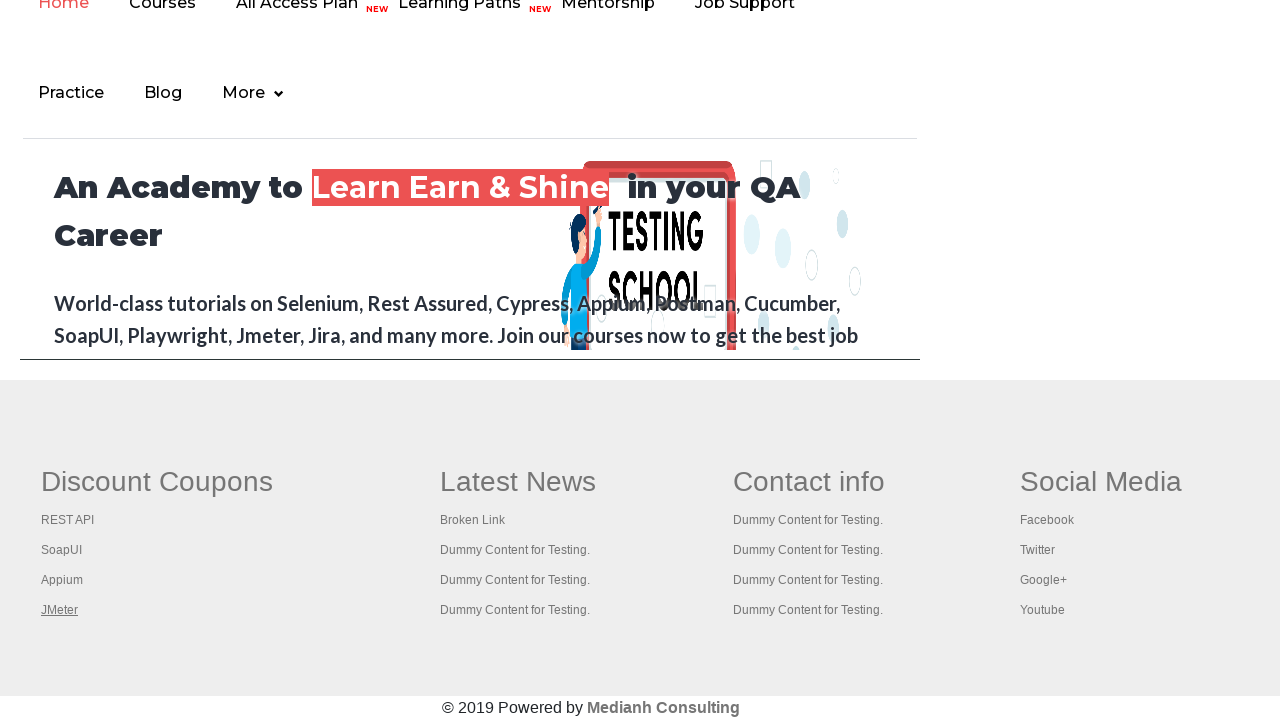

Retrieved all open pages/tabs: 5 total
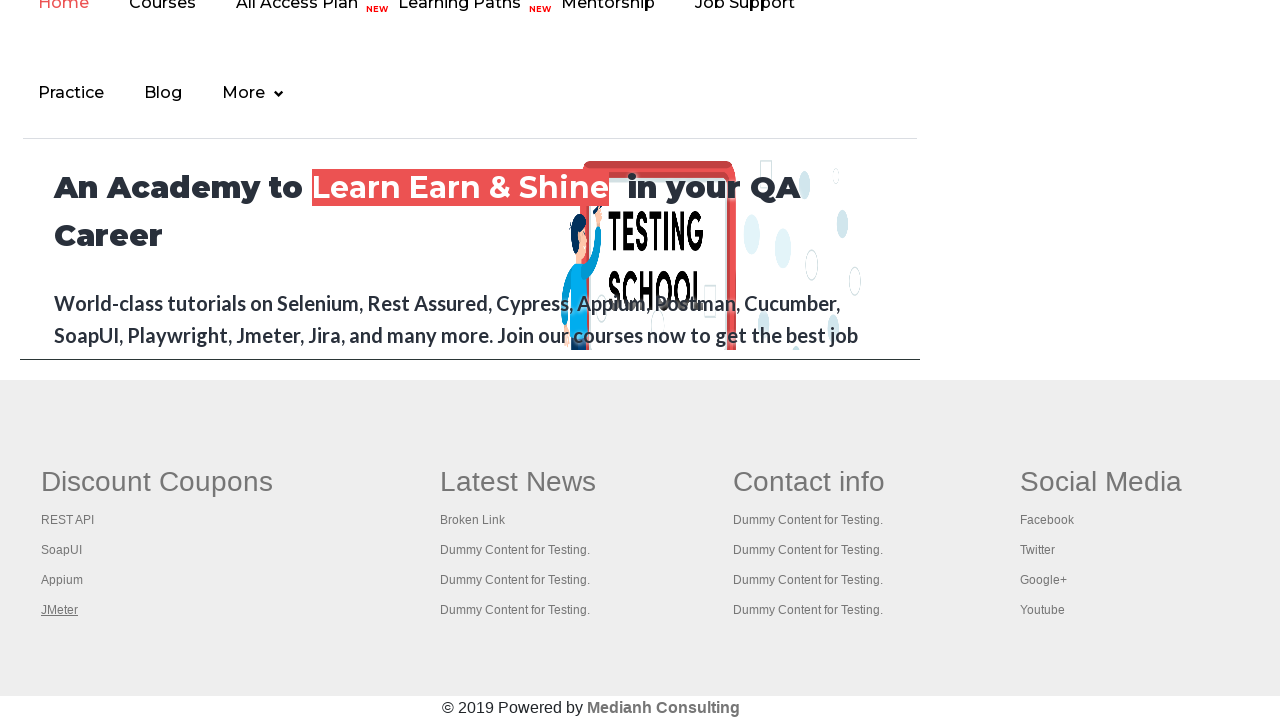

Retrieved page title: 'Practice Page'
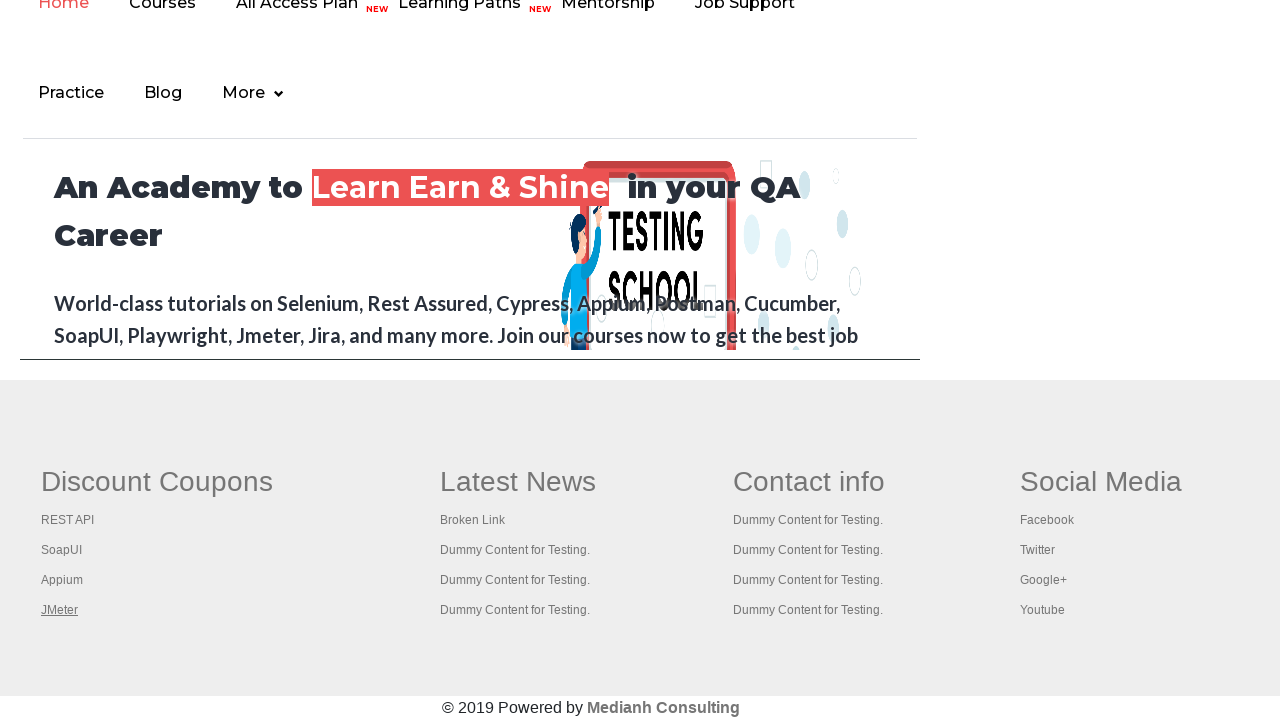

Retrieved page title: 'REST API Tutorial'
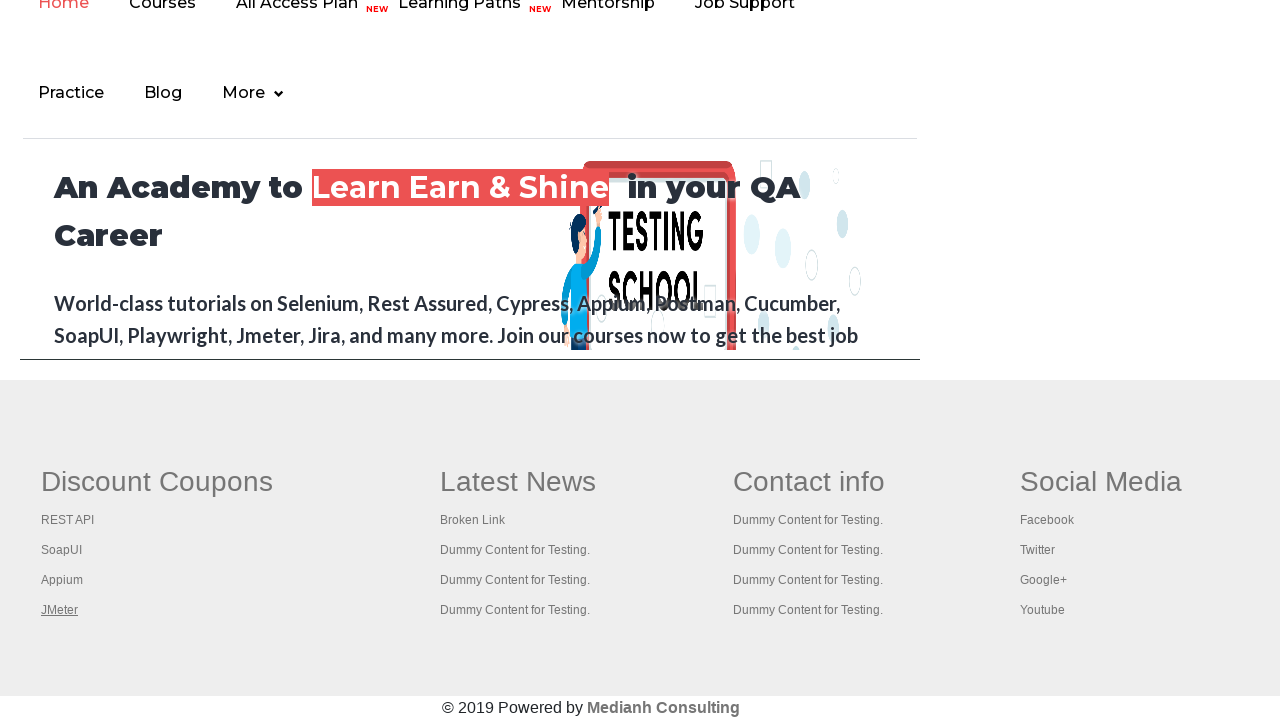

Retrieved page title: 'The World’s Most Popular API Testing Tool | SoapUI'
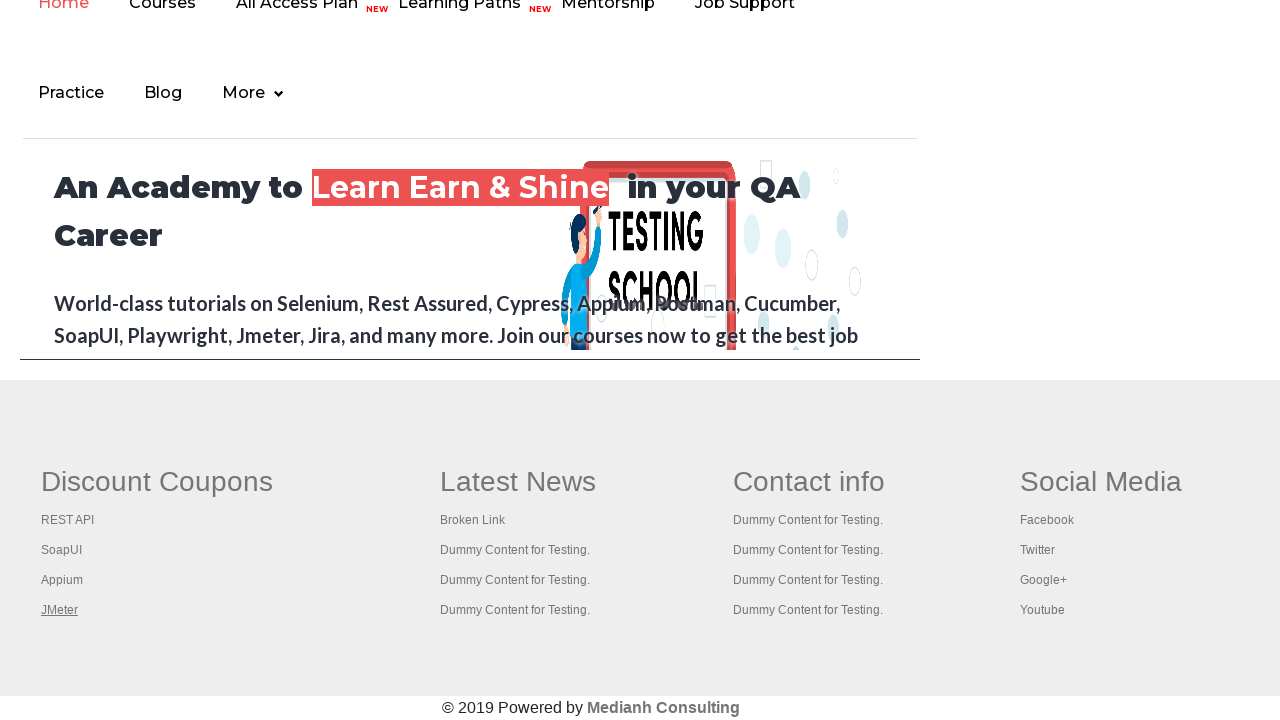

Retrieved page title: 'Appium tutorial for Mobile Apps testing | RahulShetty Academy | Rahul'
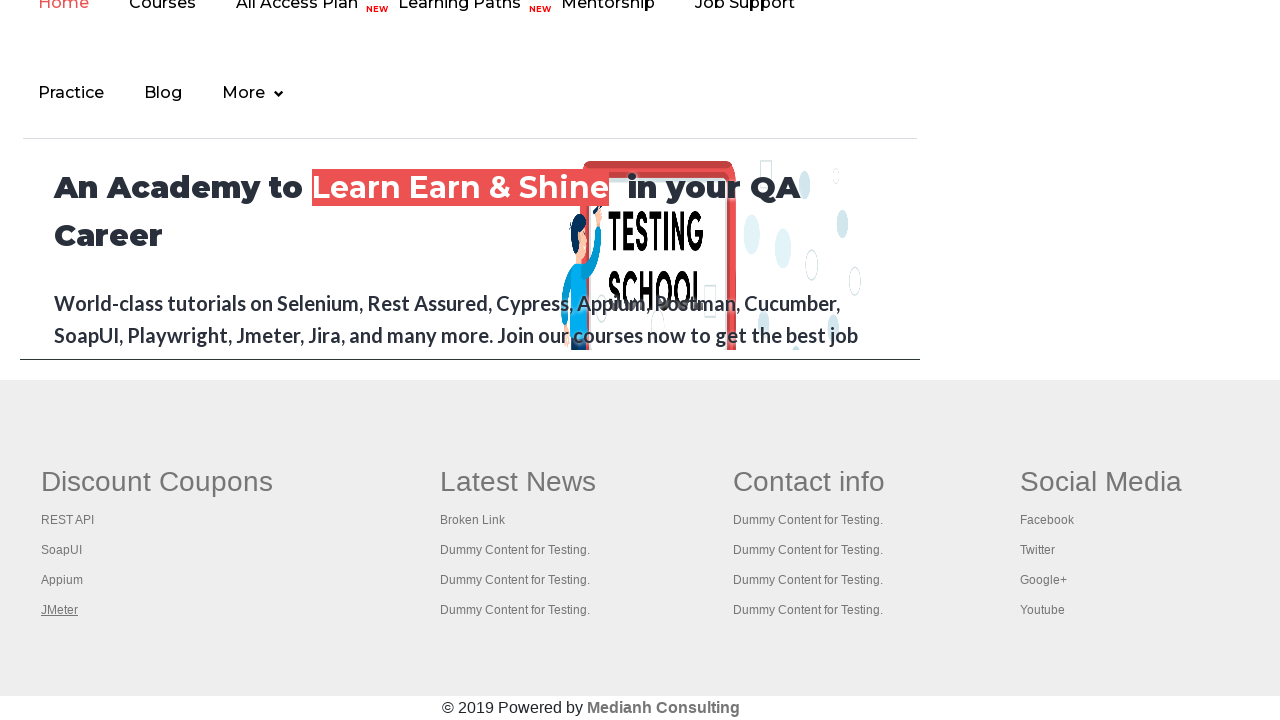

Retrieved page title: 'Apache JMeter - Apache JMeter™'
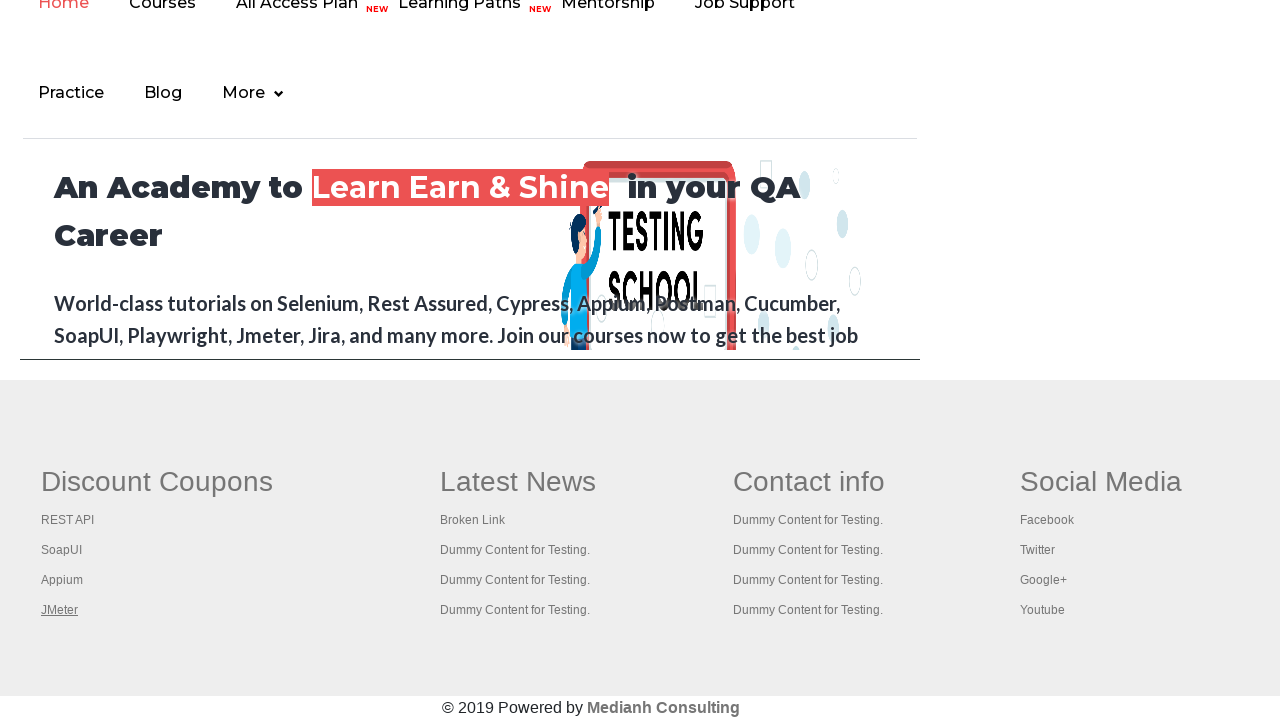

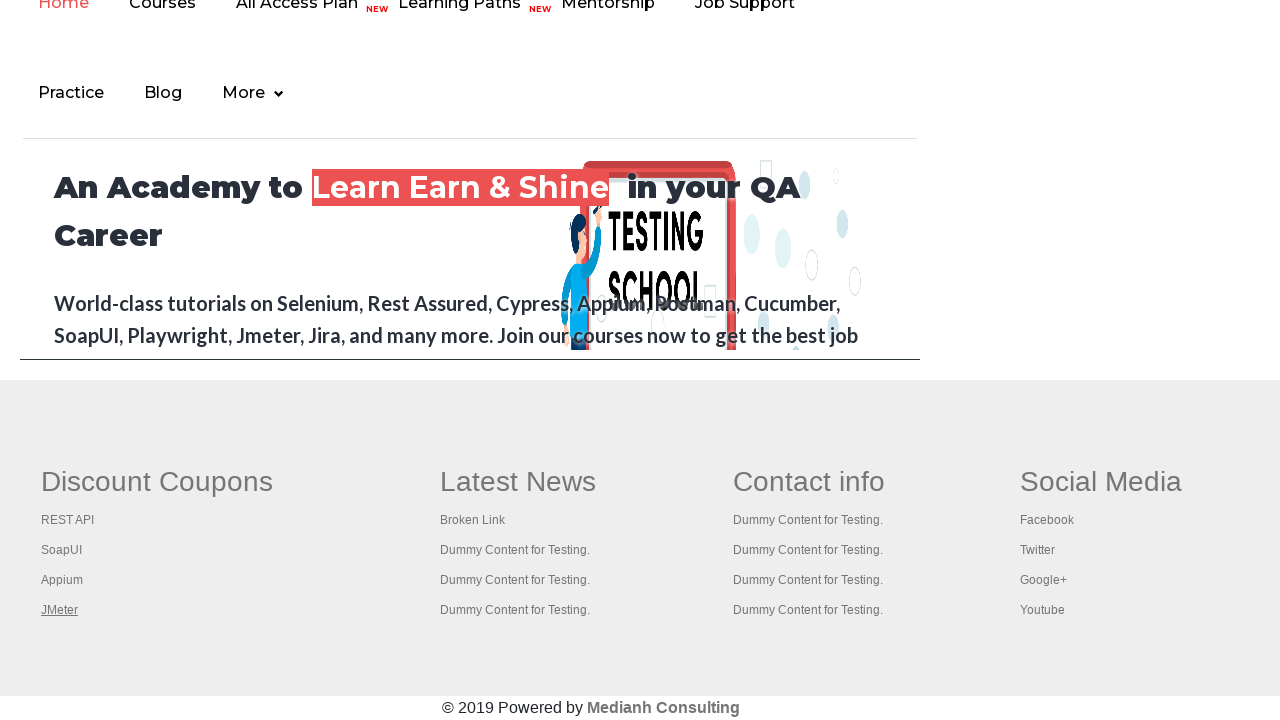